Tests the search functionality on a grocery shopping practice website by entering a search term in the search box

Starting URL: https://rahulshettyacademy.com/seleniumPractise/#/

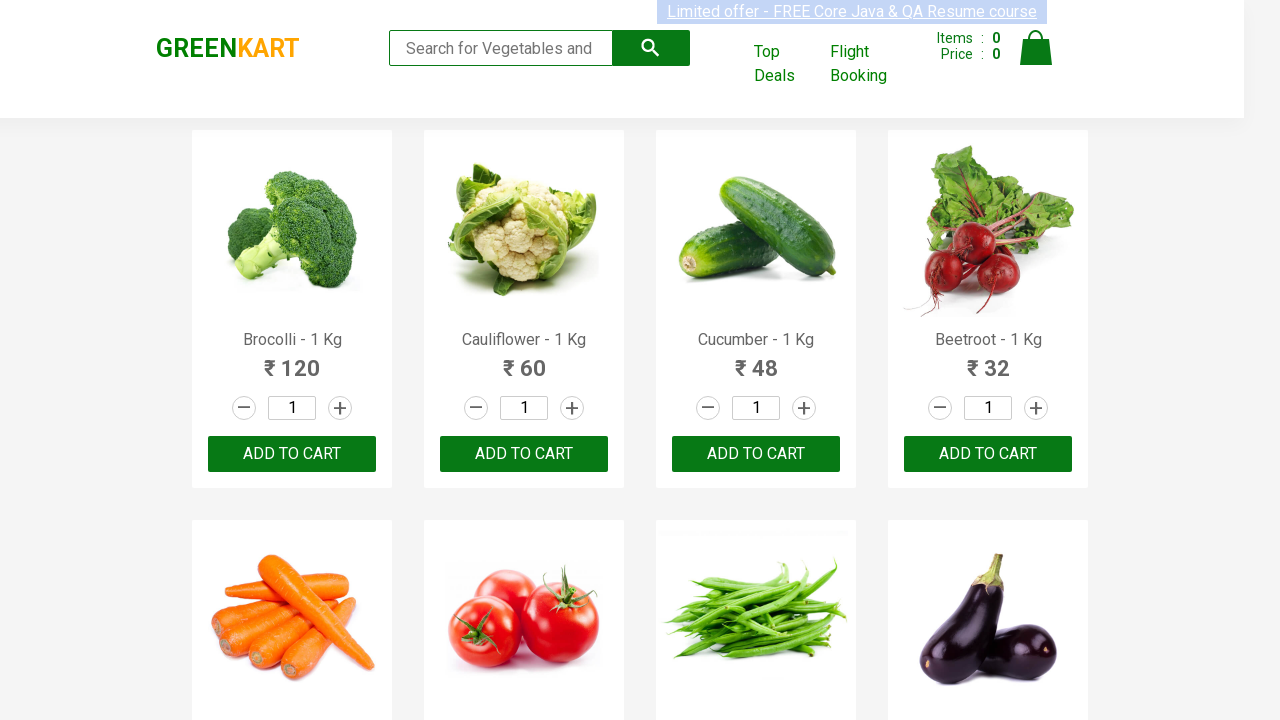

Filled search box with 'ber' on .search-keyword
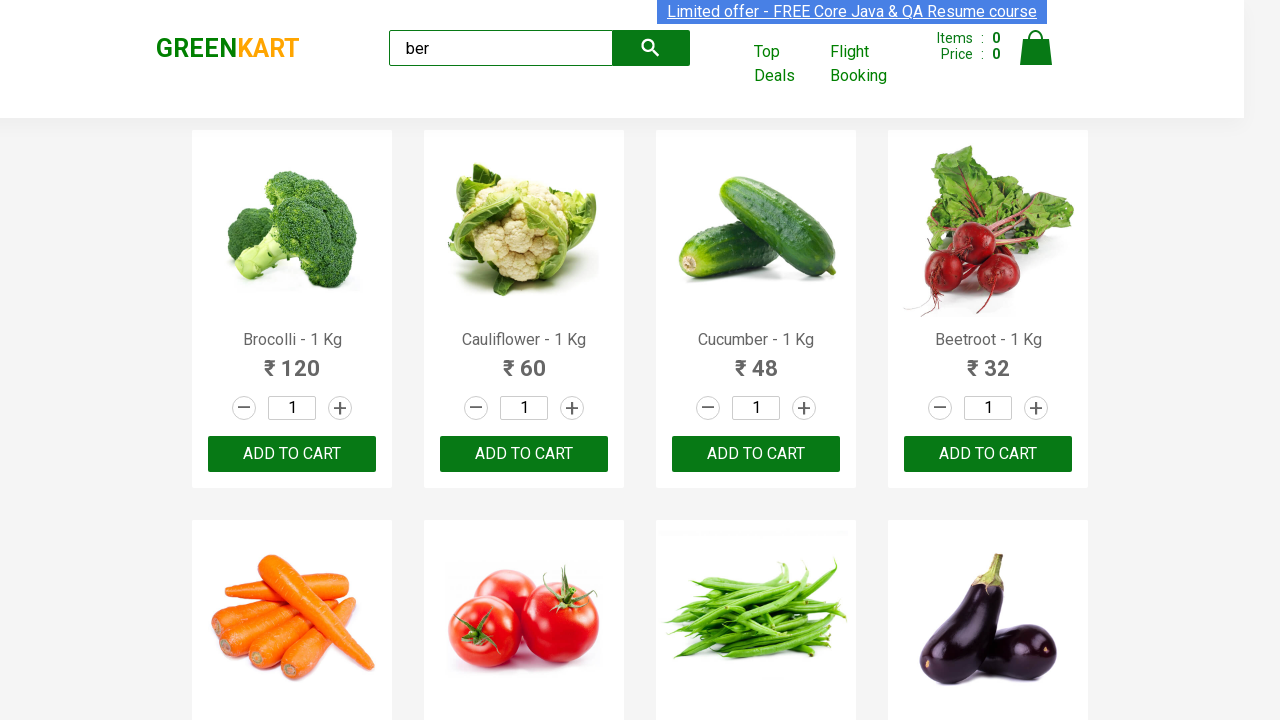

Waited 2000ms for search results to filter
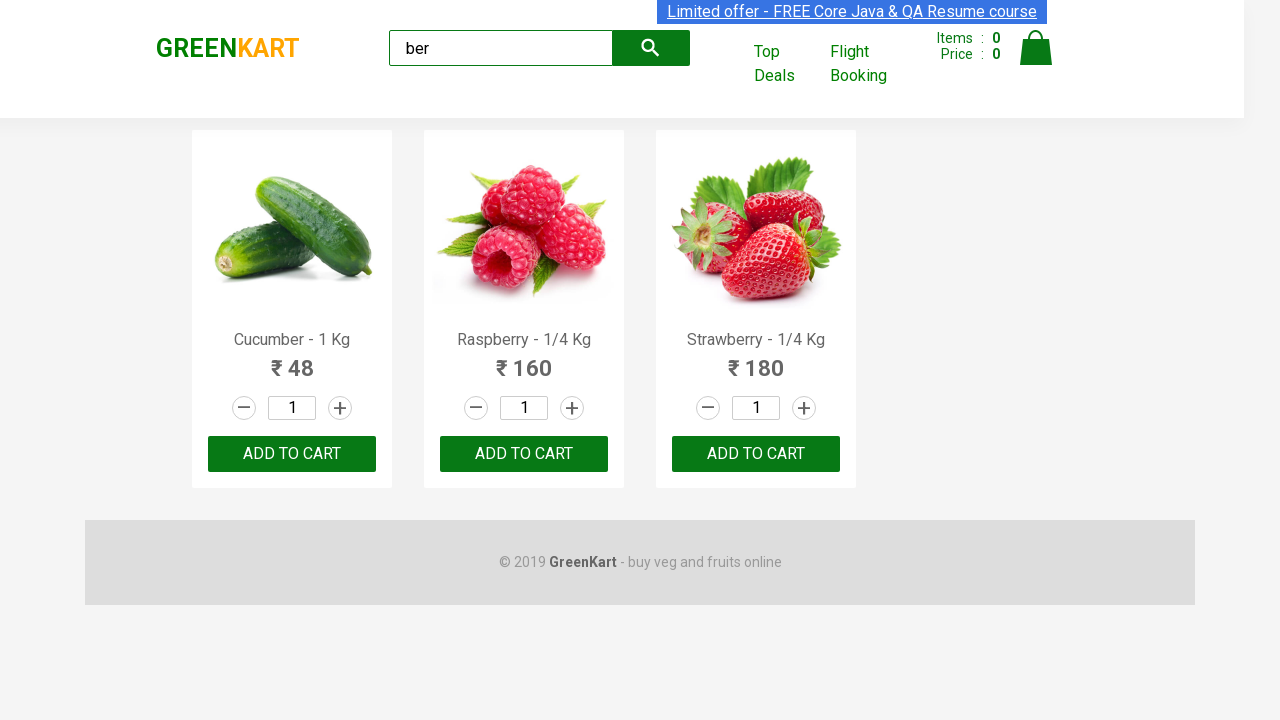

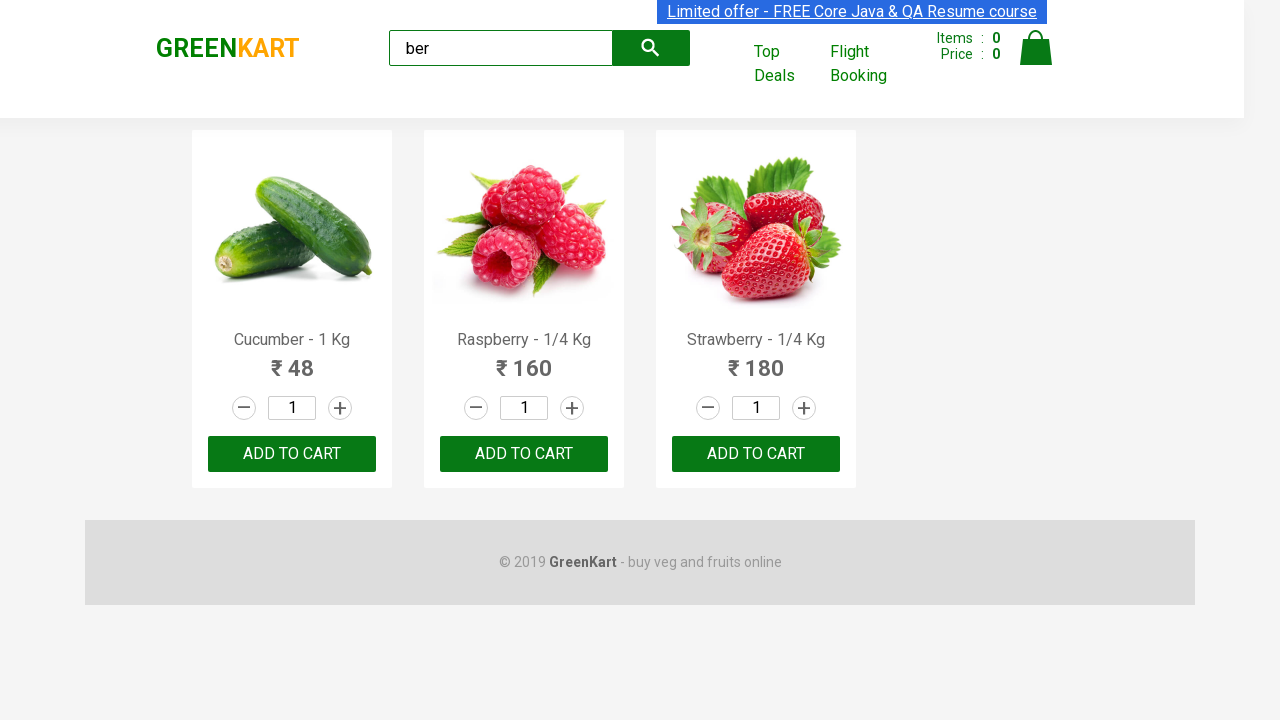